Tests the career page navigation by clicking on career items to reveal their categories, verifying that category items appear after clicking each career.

Starting URL: https://edu-all-k8z7.vercel.app/career

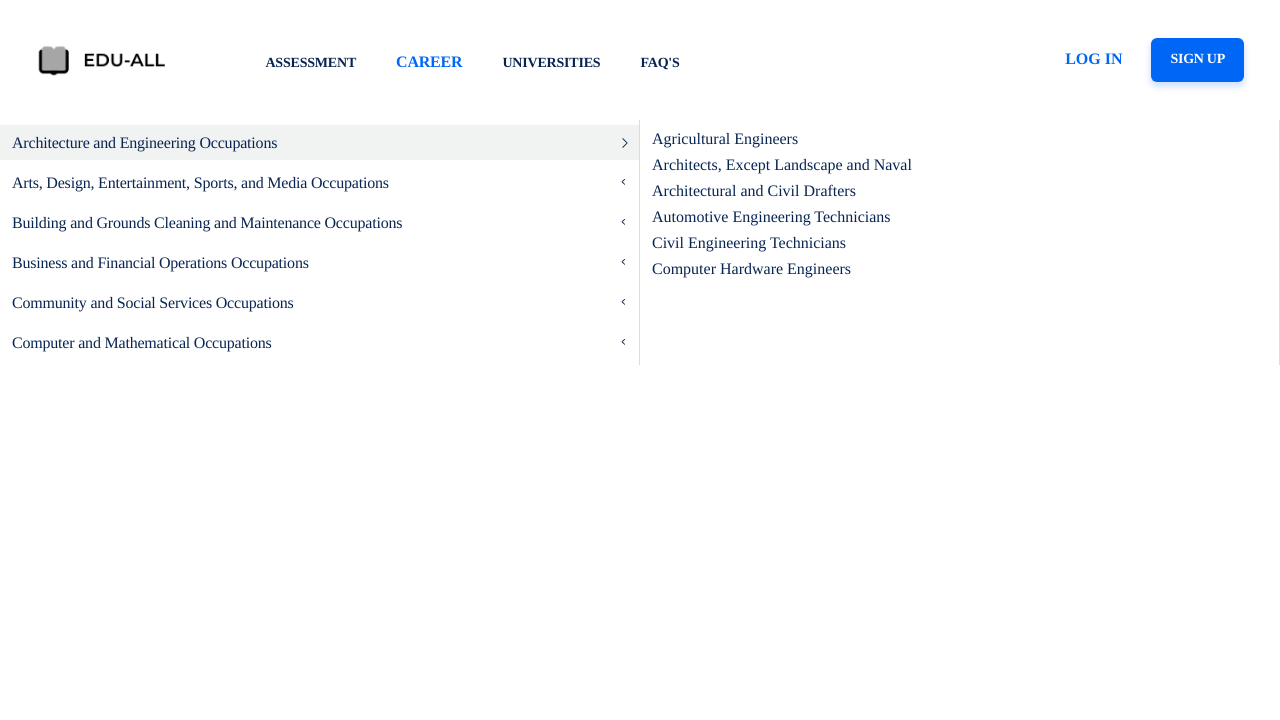

Waited for career items to load
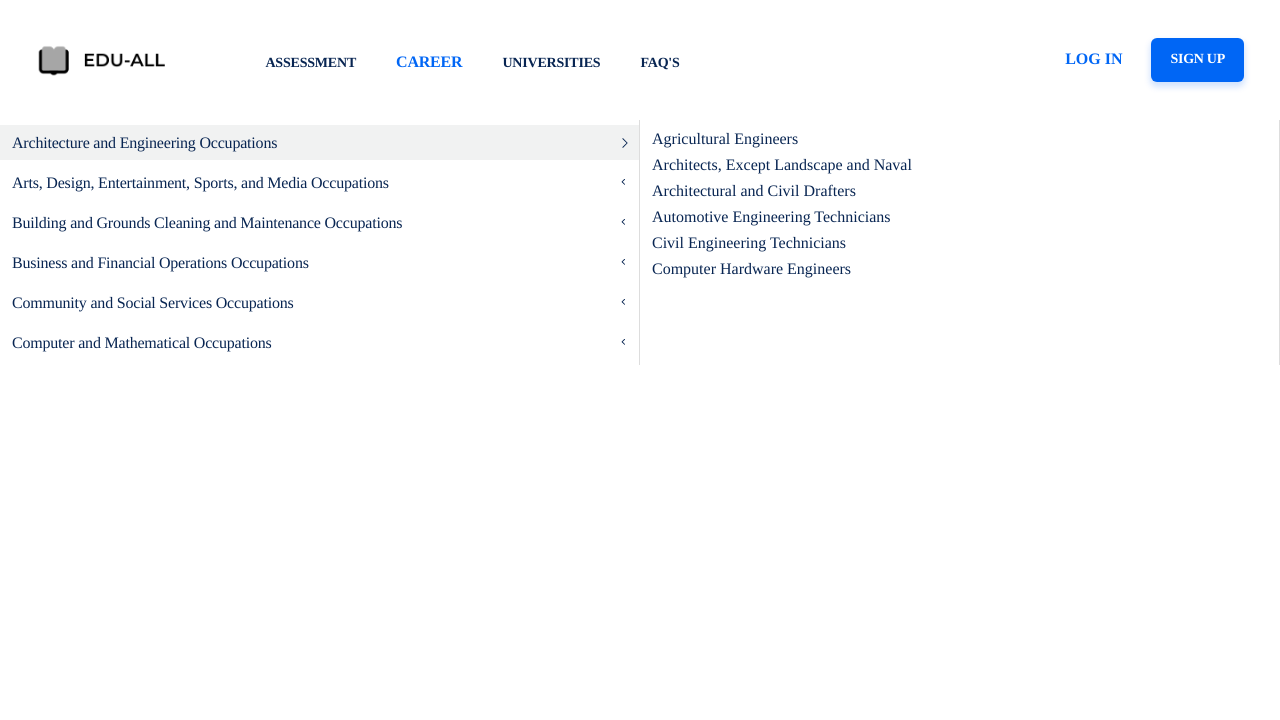

Retrieved all career items from the page
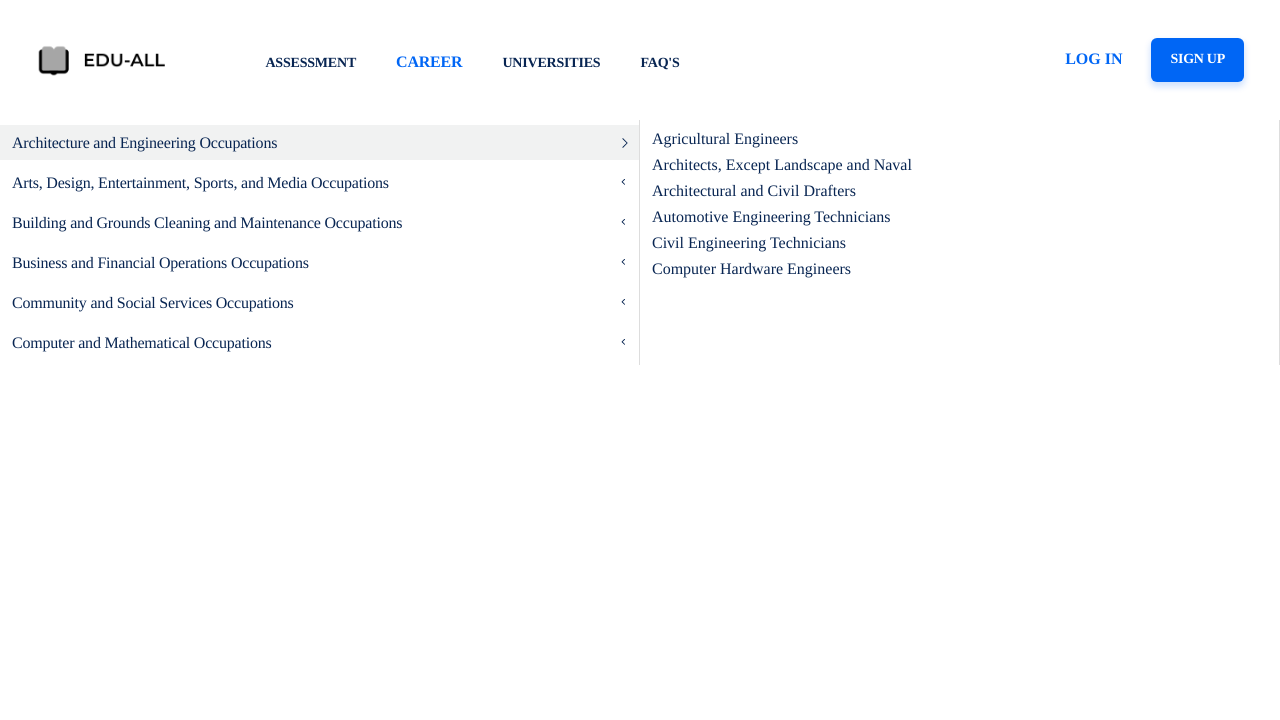

Retrieved text content of career item 1: 'Architecture and Engineering Occupations'
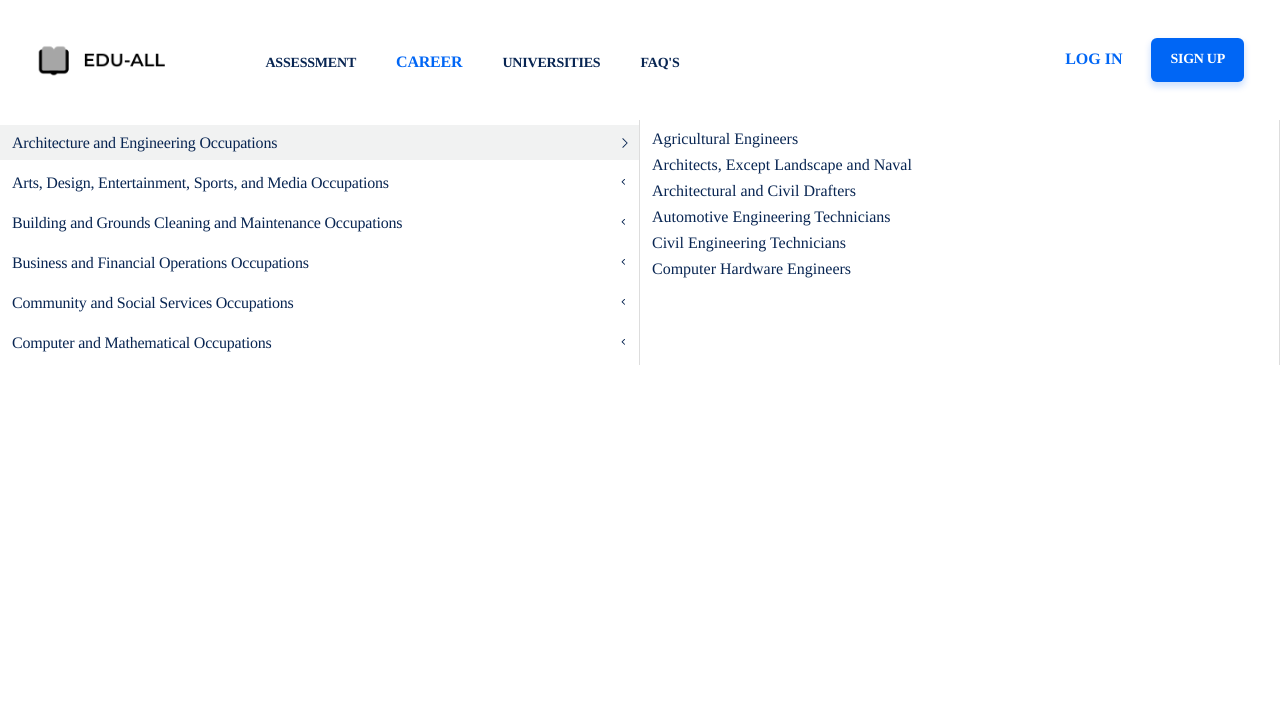

Clicked on career item 'Architecture and Engineering Occupations' at (145, 144) on text=Architecture and Engineering Occupations
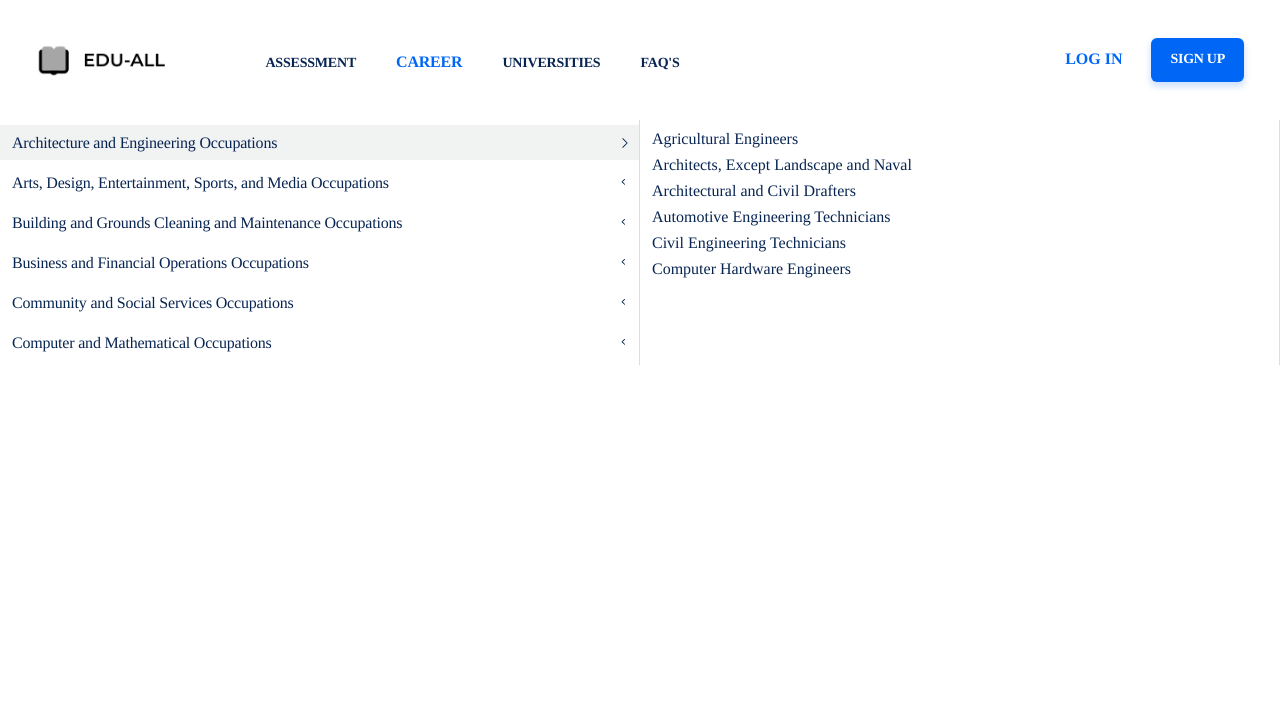

Waited for category items to appear for 'Architecture and Engineering Occupations'
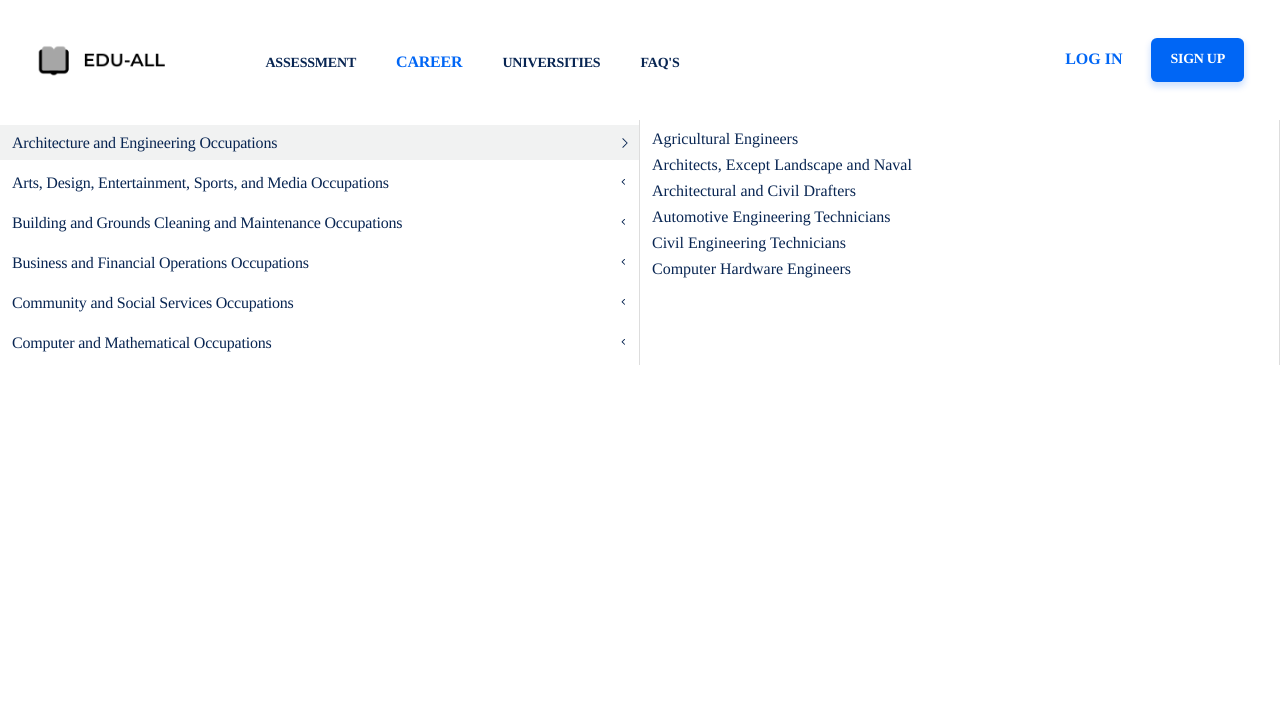

Verified that 6 category items are displayed for 'Architecture and Engineering Occupations'
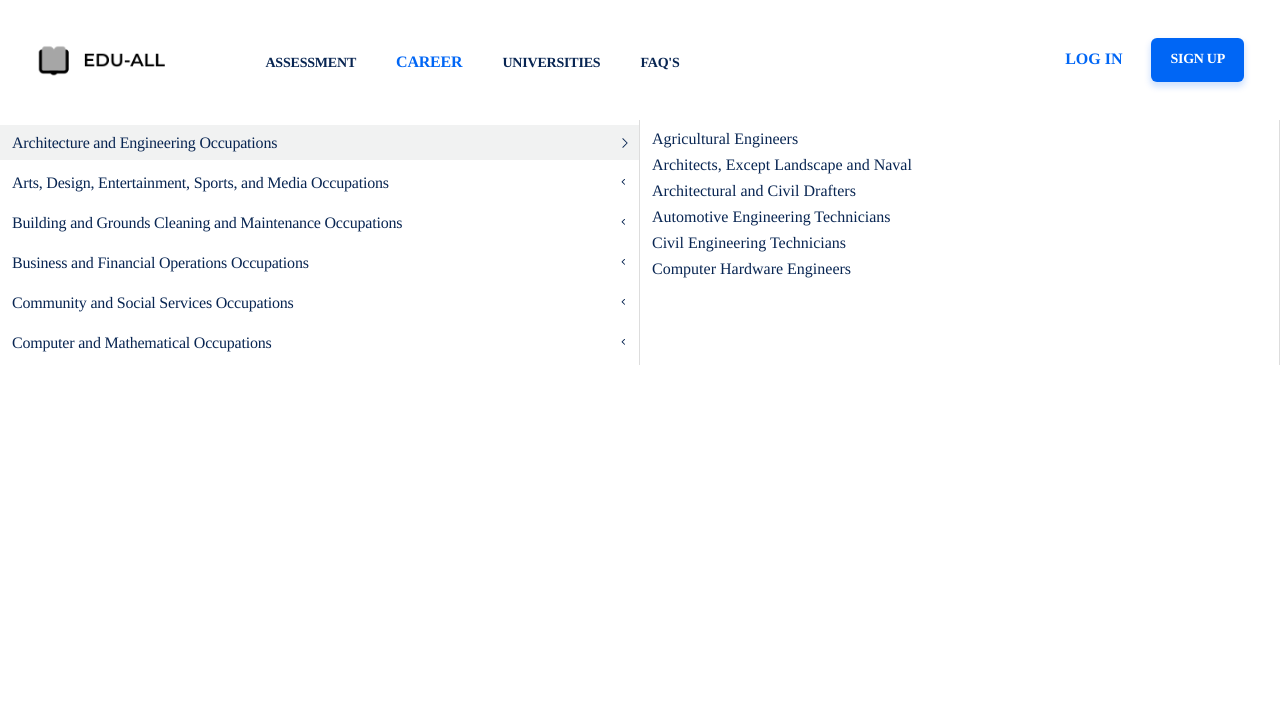

Retrieved text content of career item 2: 'Arts, Design, Entertainment, Sports, and Media Occupations'
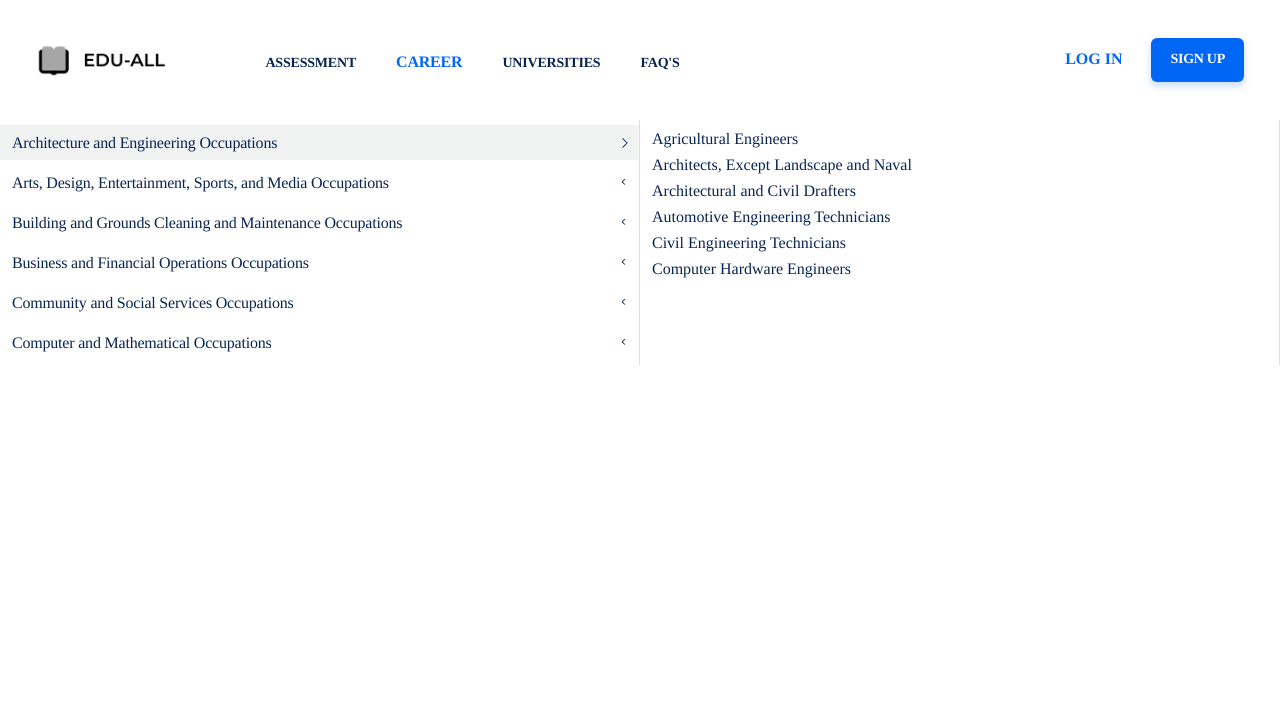

Clicked on career item 'Arts, Design, Entertainment, Sports, and Media Occupations' at (200, 184) on text=Arts, Design, Entertainment, Sports, and Media Occupations
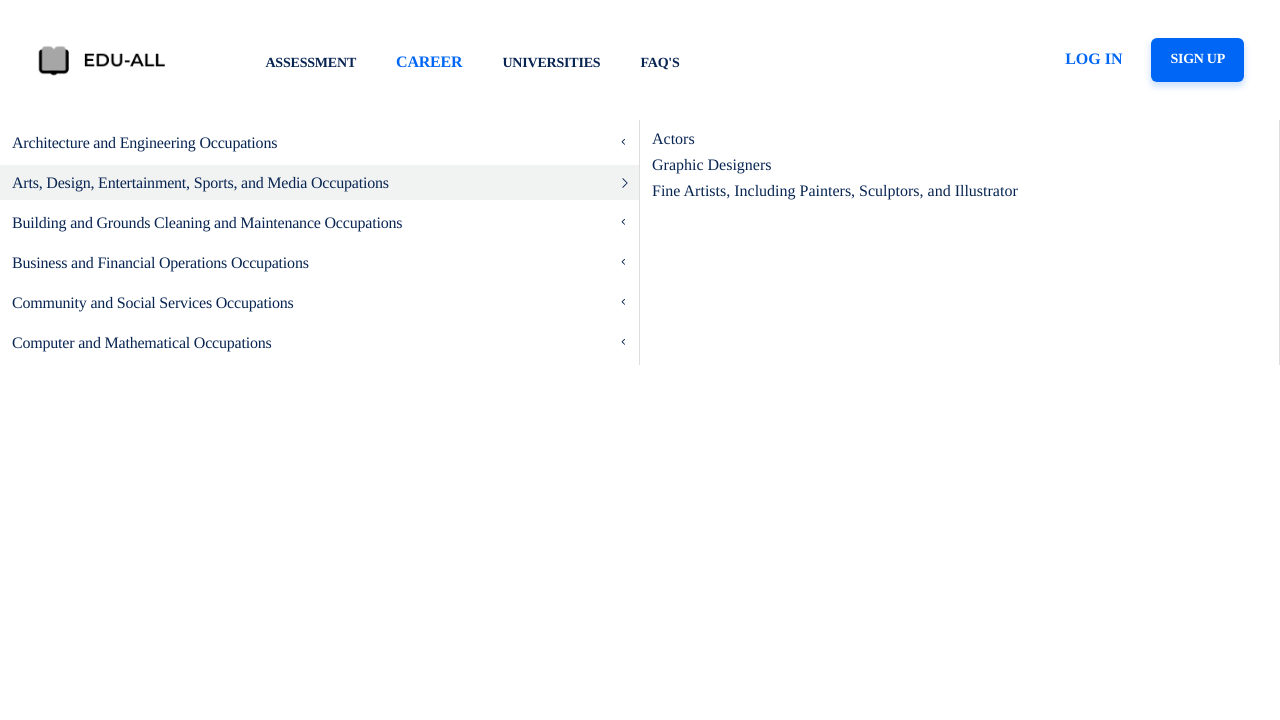

Waited for category items to appear for 'Arts, Design, Entertainment, Sports, and Media Occupations'
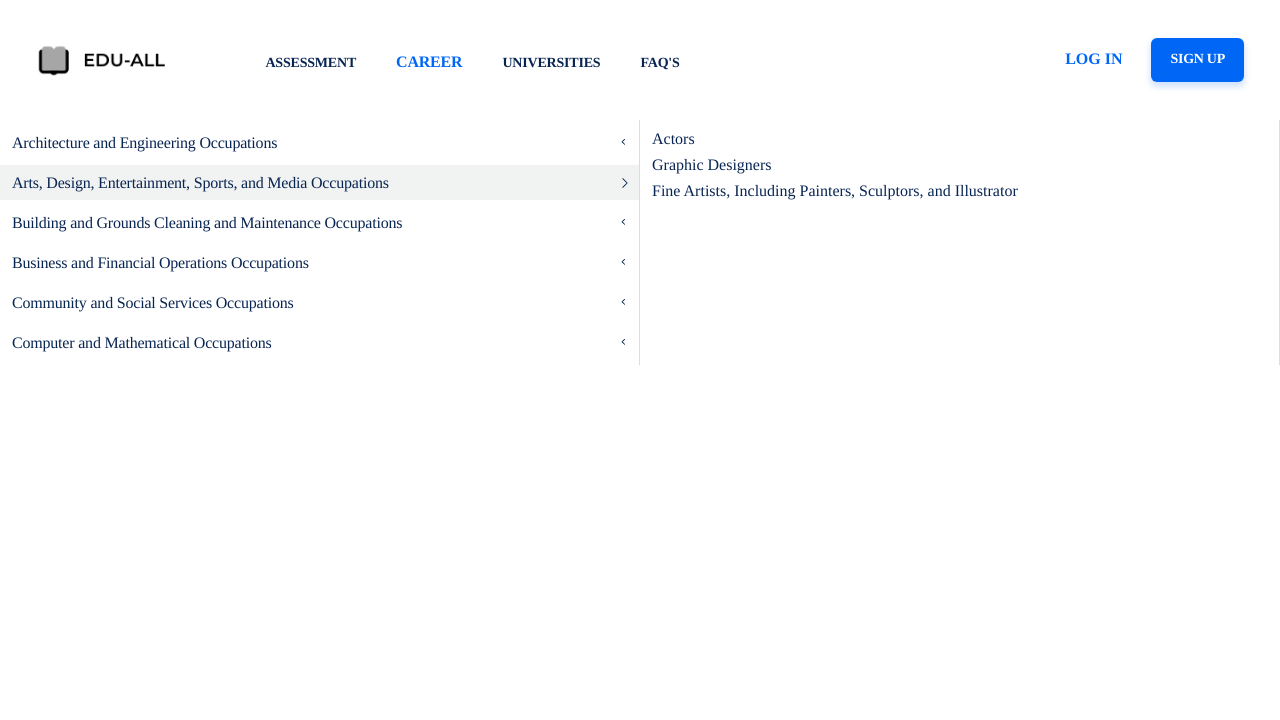

Verified that 3 category items are displayed for 'Arts, Design, Entertainment, Sports, and Media Occupations'
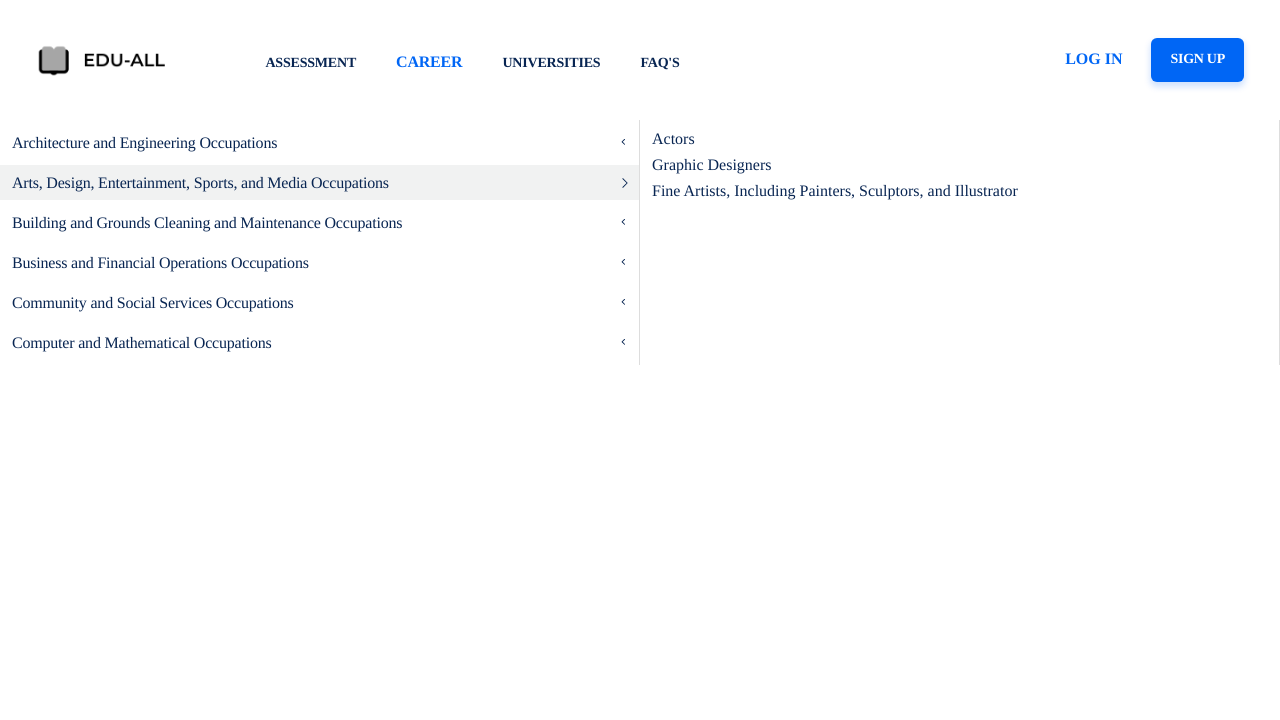

Retrieved text content of career item 3: 'Building and Grounds Cleaning and Maintenance Occupations'
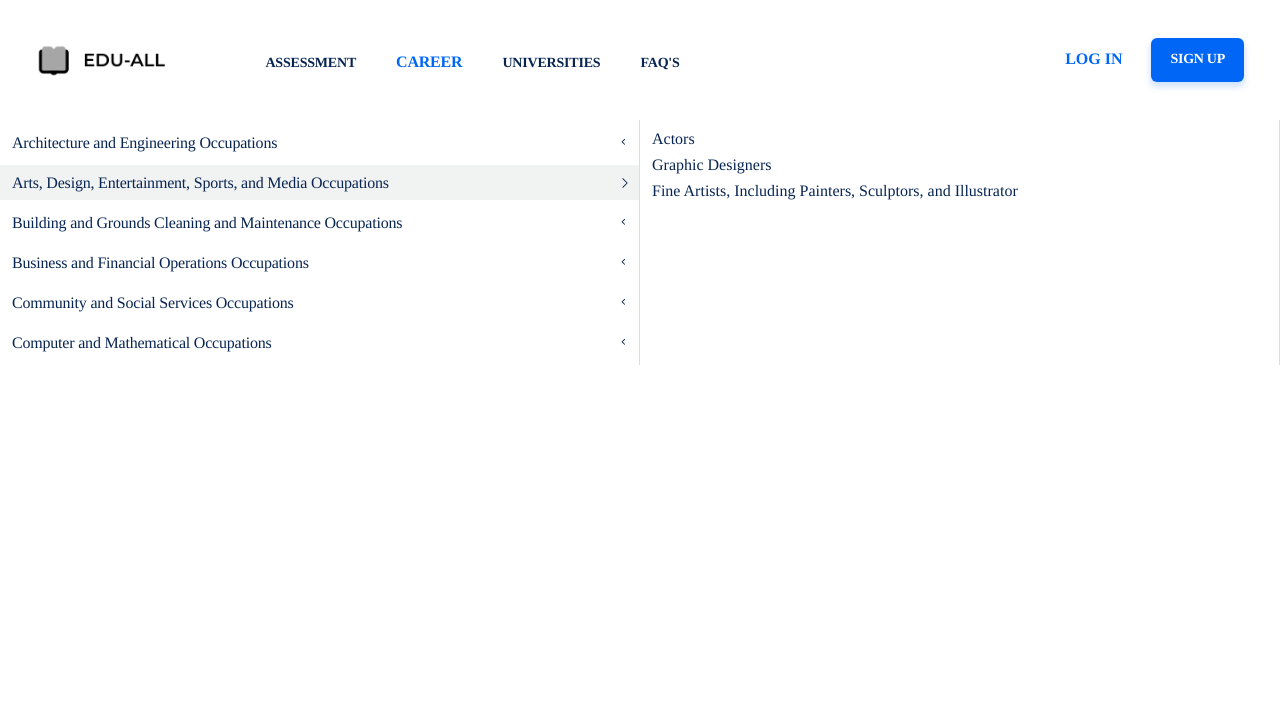

Clicked on career item 'Building and Grounds Cleaning and Maintenance Occupations' at (207, 224) on text=Building and Grounds Cleaning and Maintenance Occupations
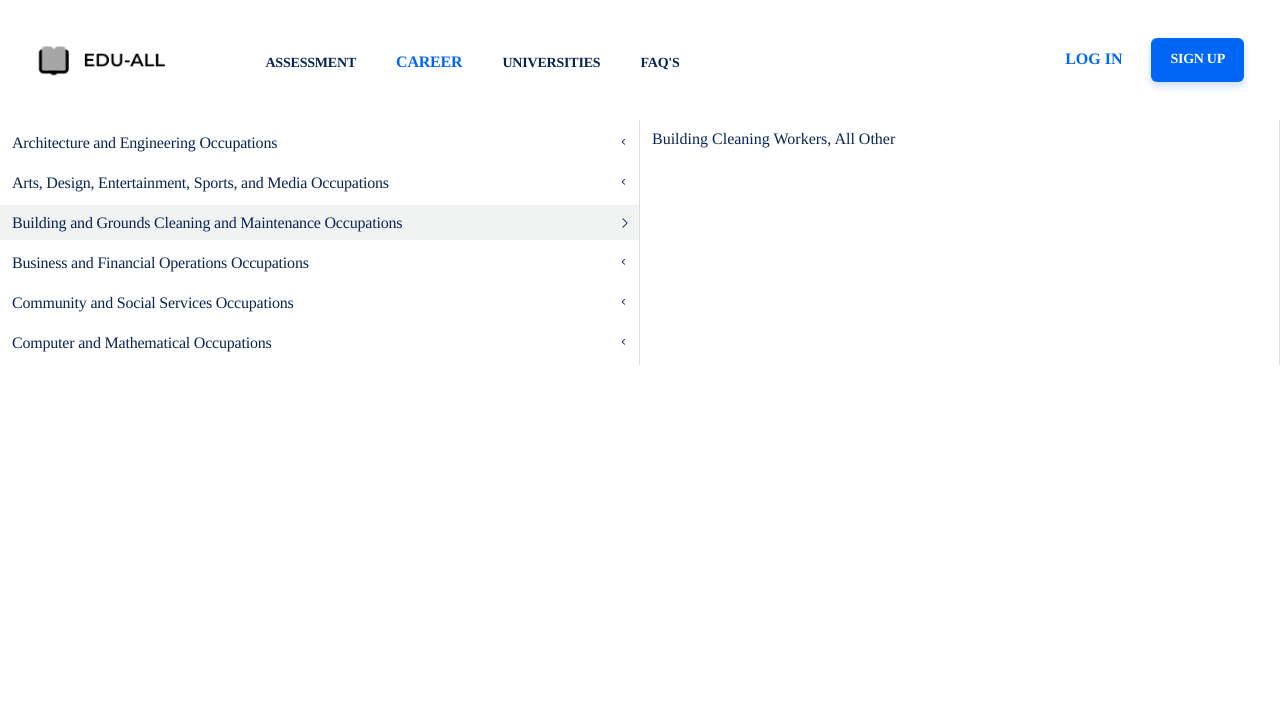

Waited for category items to appear for 'Building and Grounds Cleaning and Maintenance Occupations'
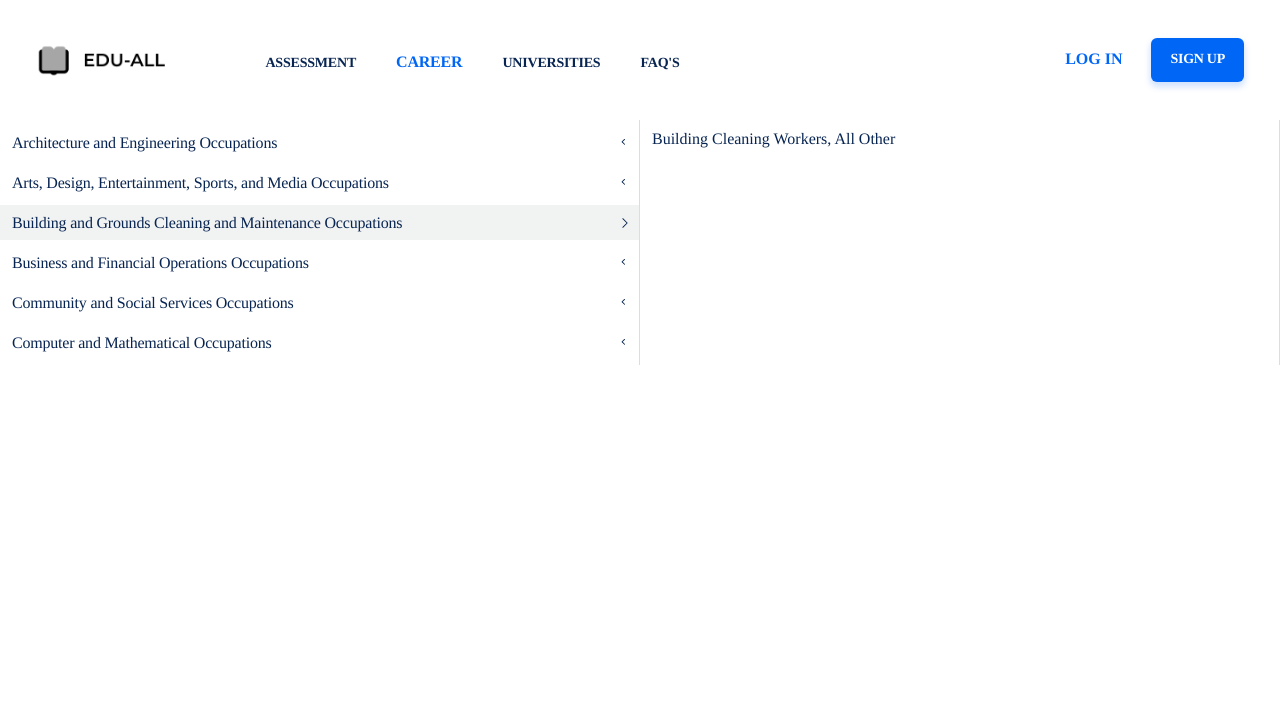

Verified that 1 category items are displayed for 'Building and Grounds Cleaning and Maintenance Occupations'
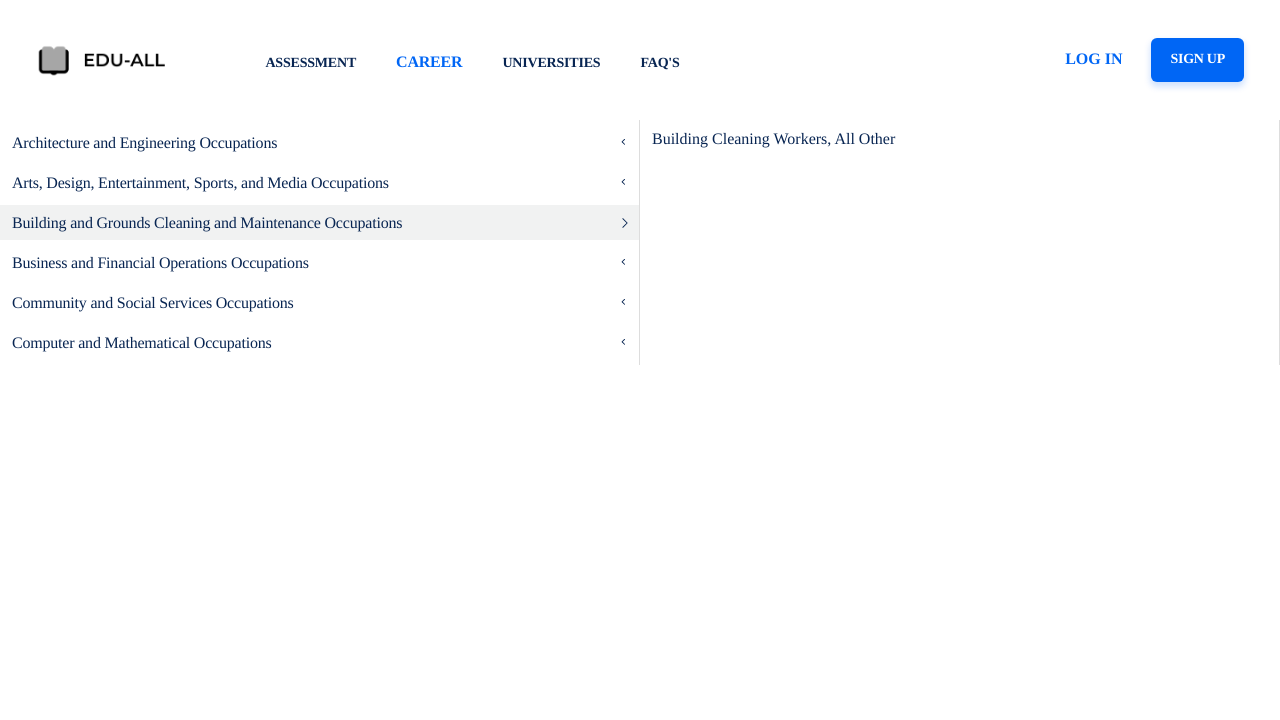

Retrieved text content of career item 4: 'Business and Financial Operations Occupations'
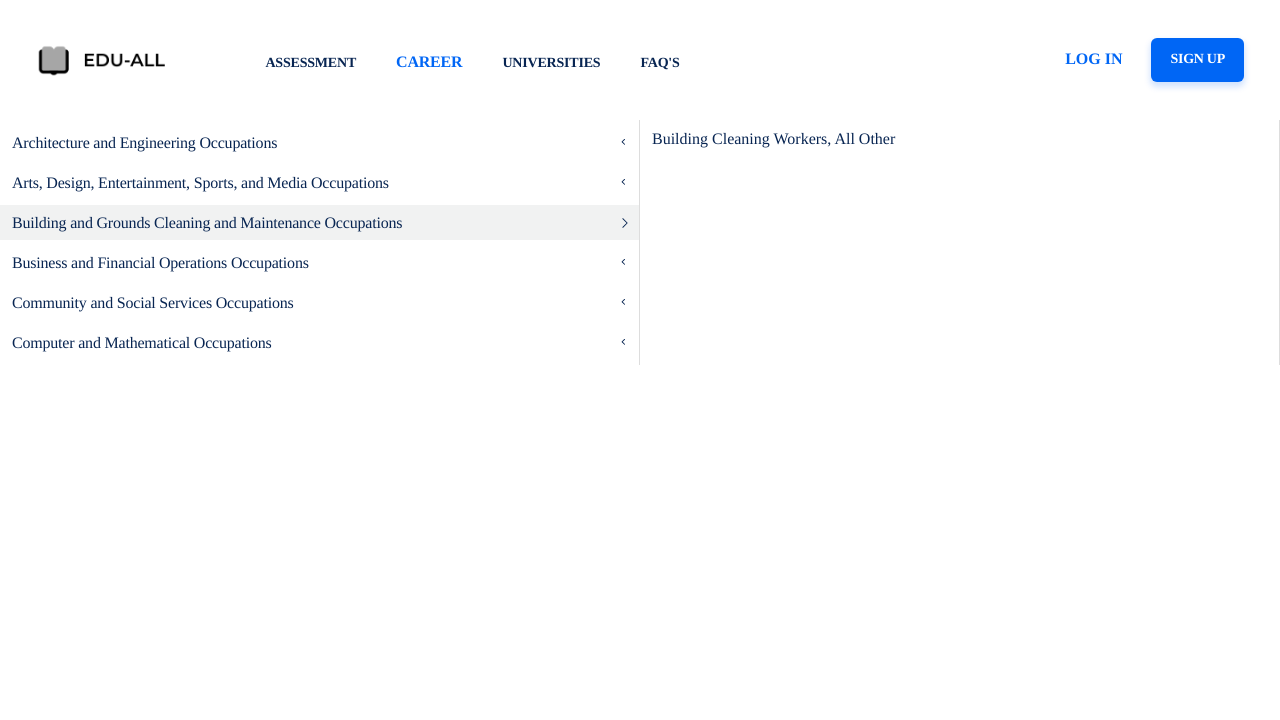

Clicked on career item 'Business and Financial Operations Occupations' at (160, 264) on text=Business and Financial Operations Occupations
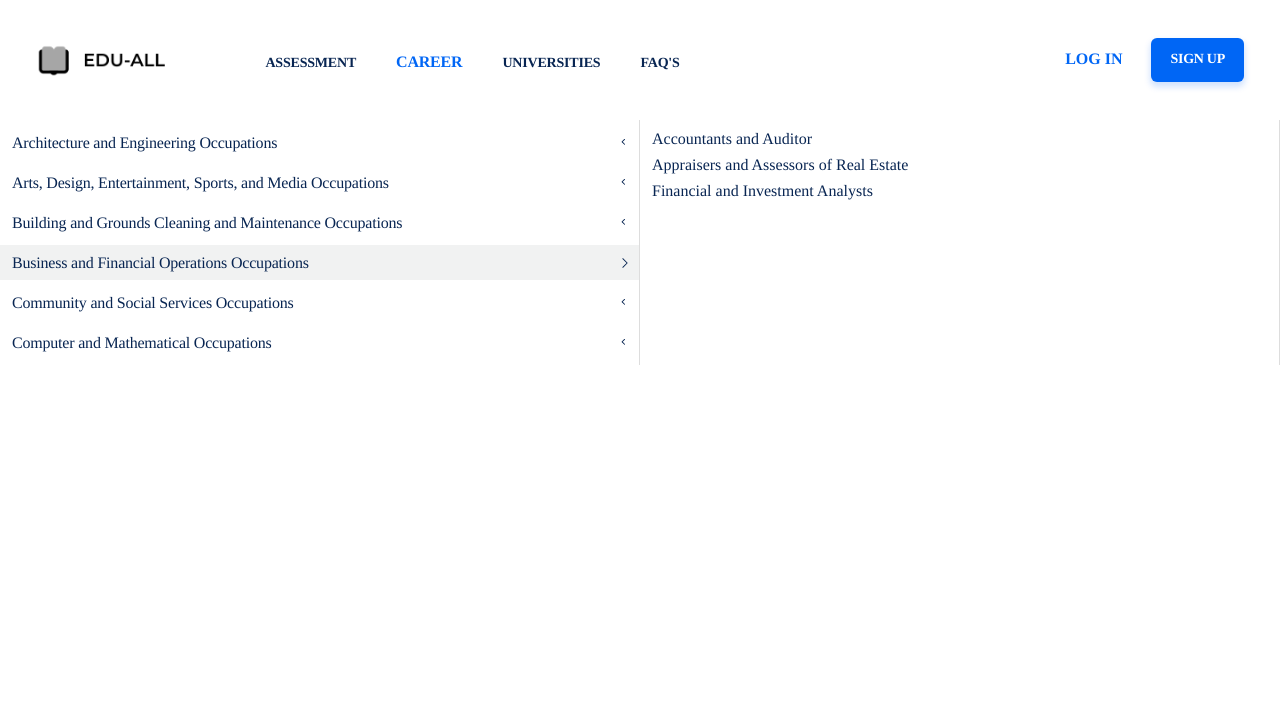

Waited for category items to appear for 'Business and Financial Operations Occupations'
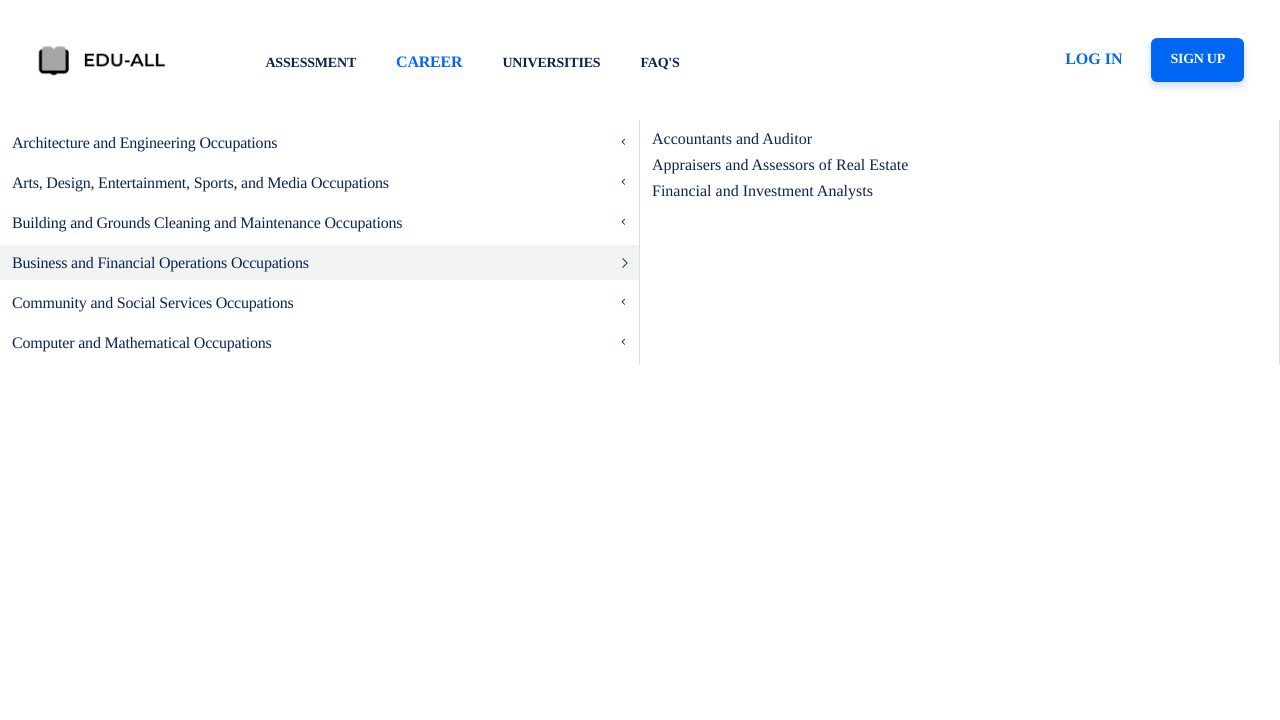

Verified that 3 category items are displayed for 'Business and Financial Operations Occupations'
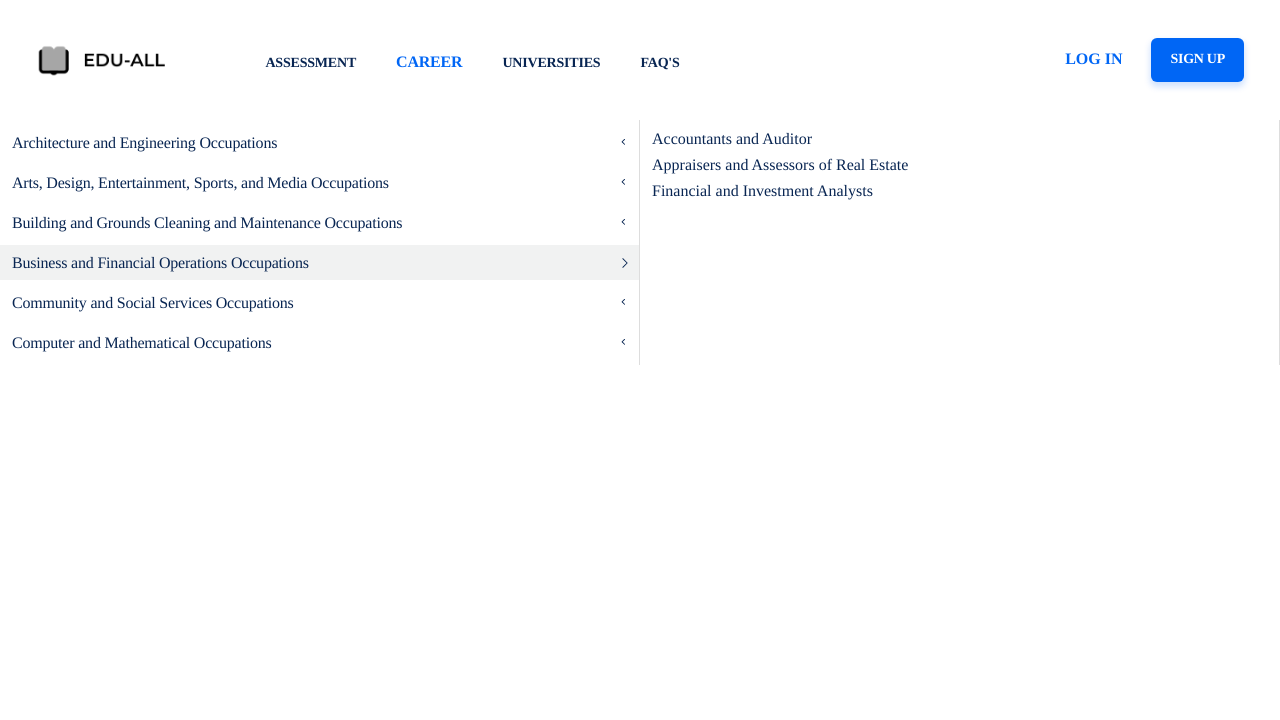

Retrieved text content of career item 5: 'Community and Social Services Occupations'
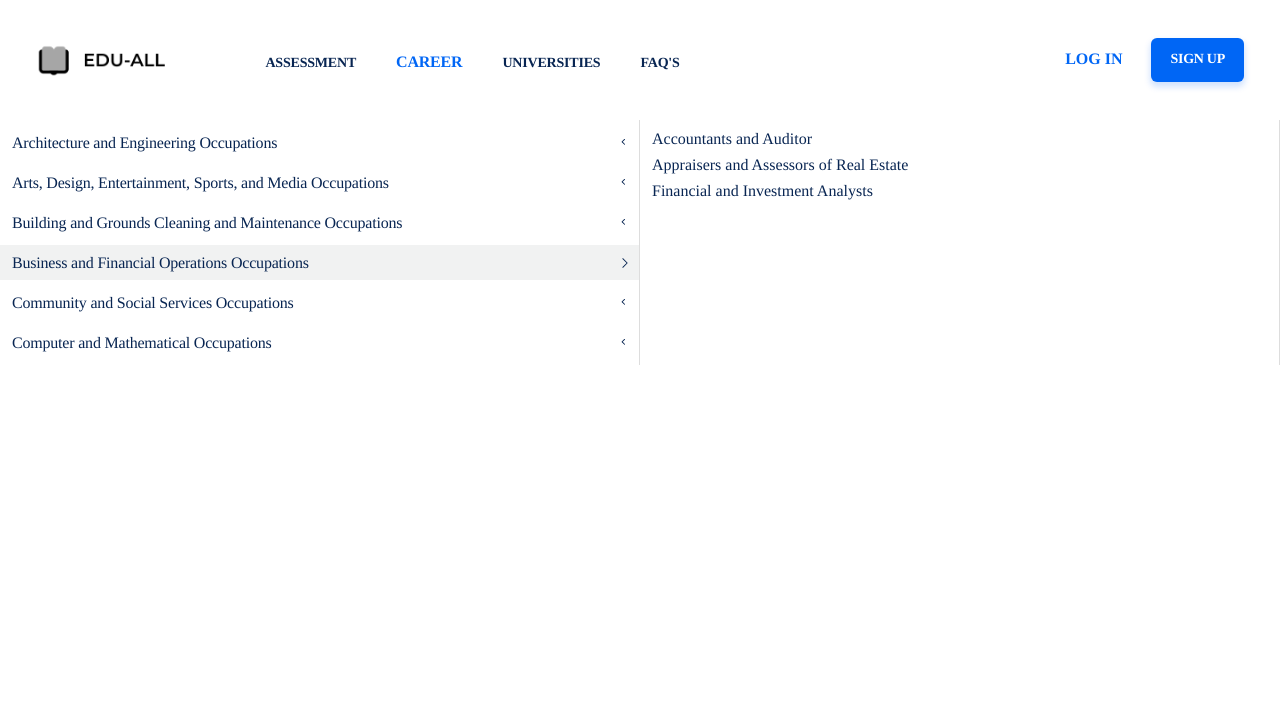

Clicked on career item 'Community and Social Services Occupations' at (153, 304) on text=Community and Social Services Occupations
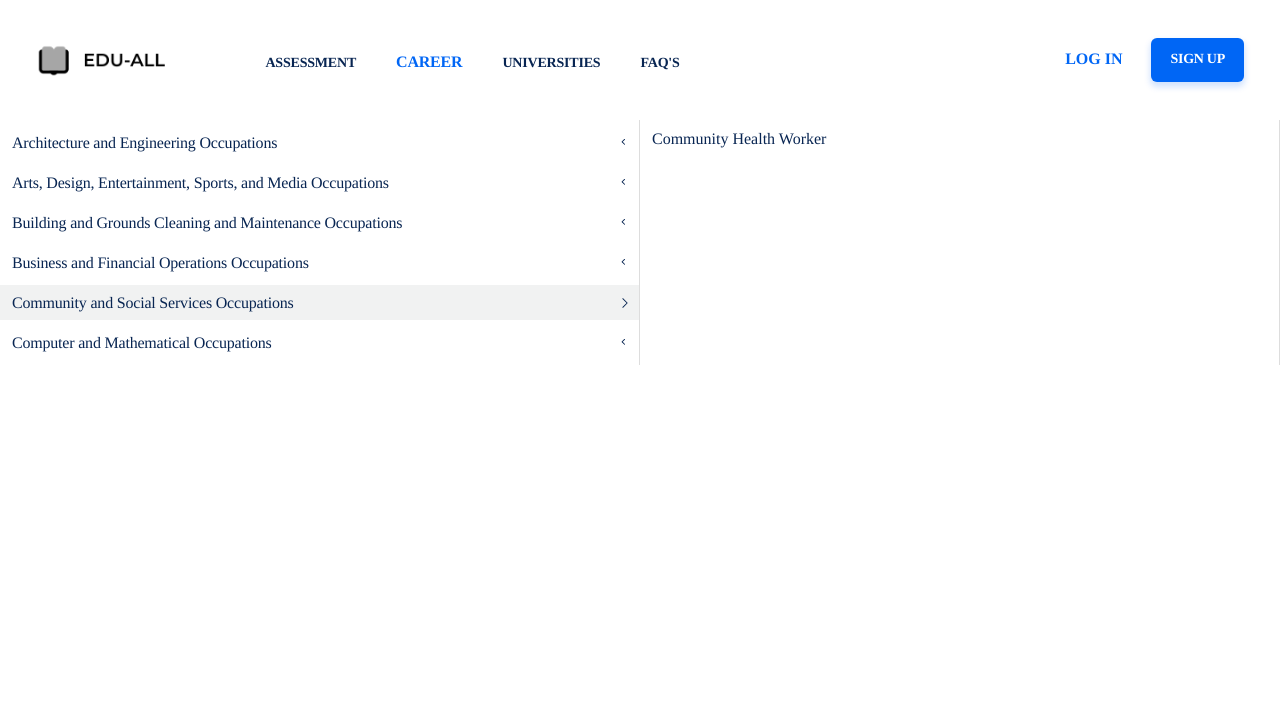

Waited for category items to appear for 'Community and Social Services Occupations'
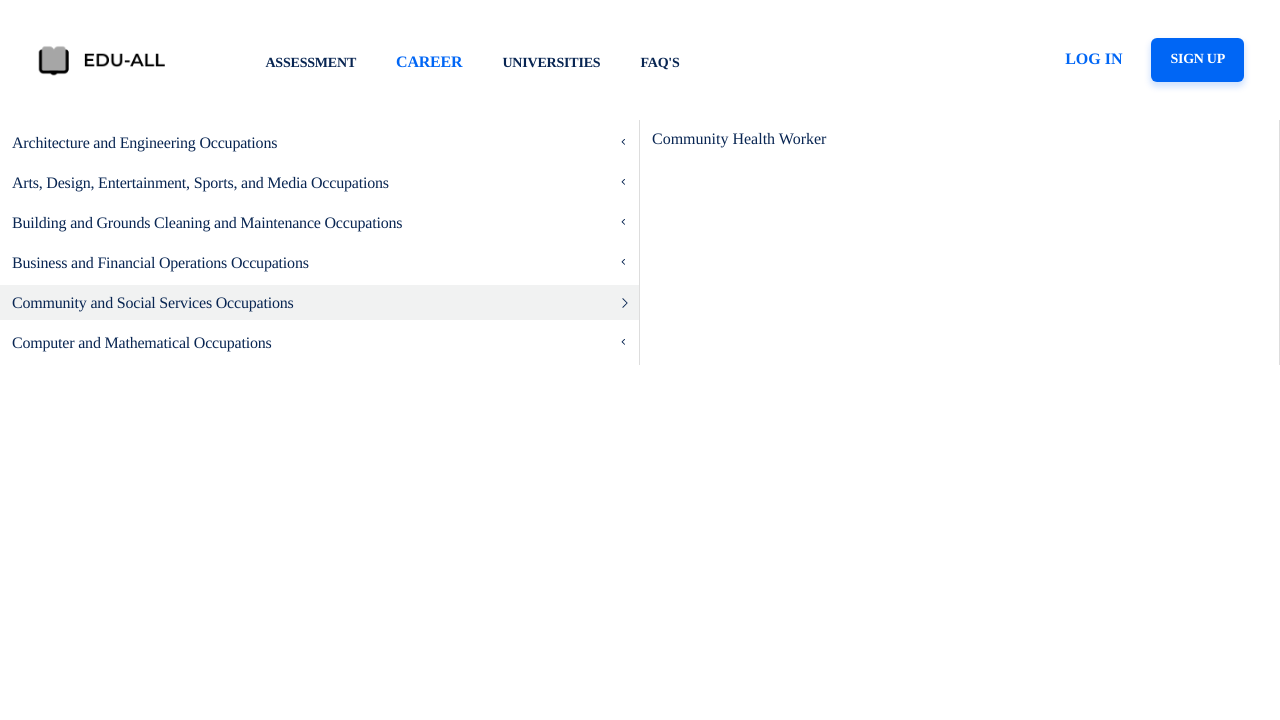

Verified that 1 category items are displayed for 'Community and Social Services Occupations'
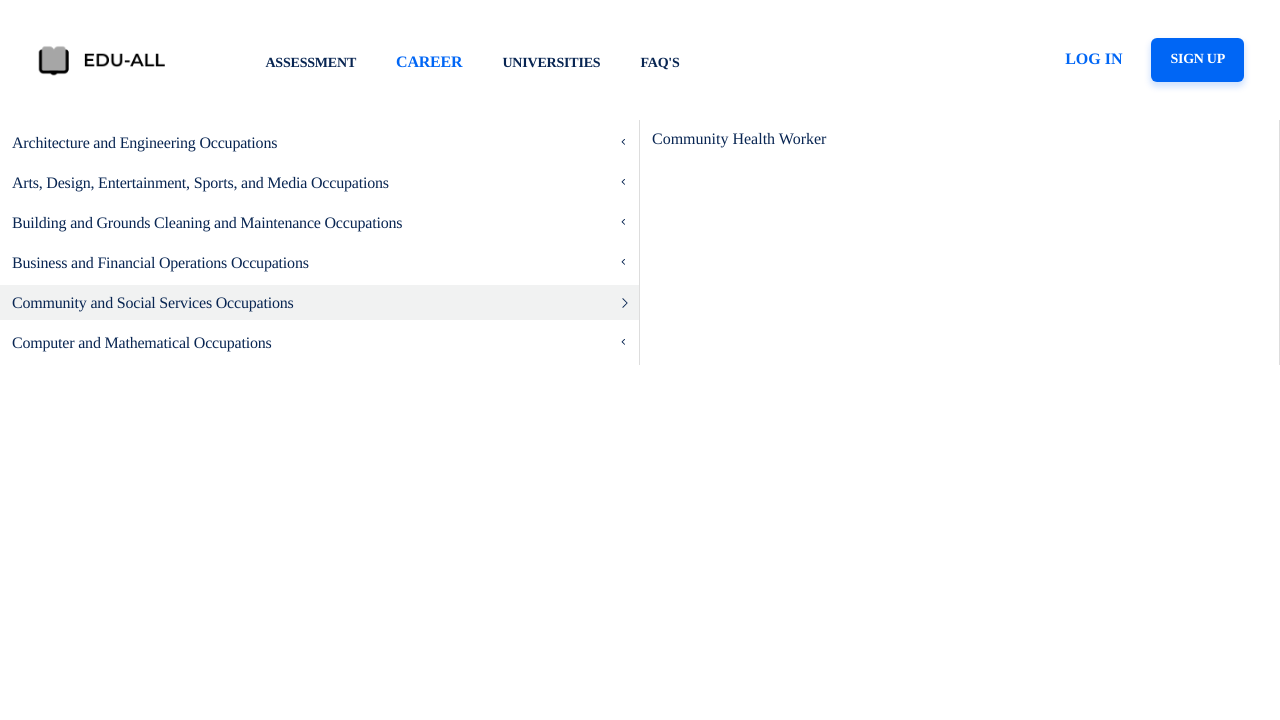

Retrieved text content of career item 6: 'Computer and Mathematical Occupations'
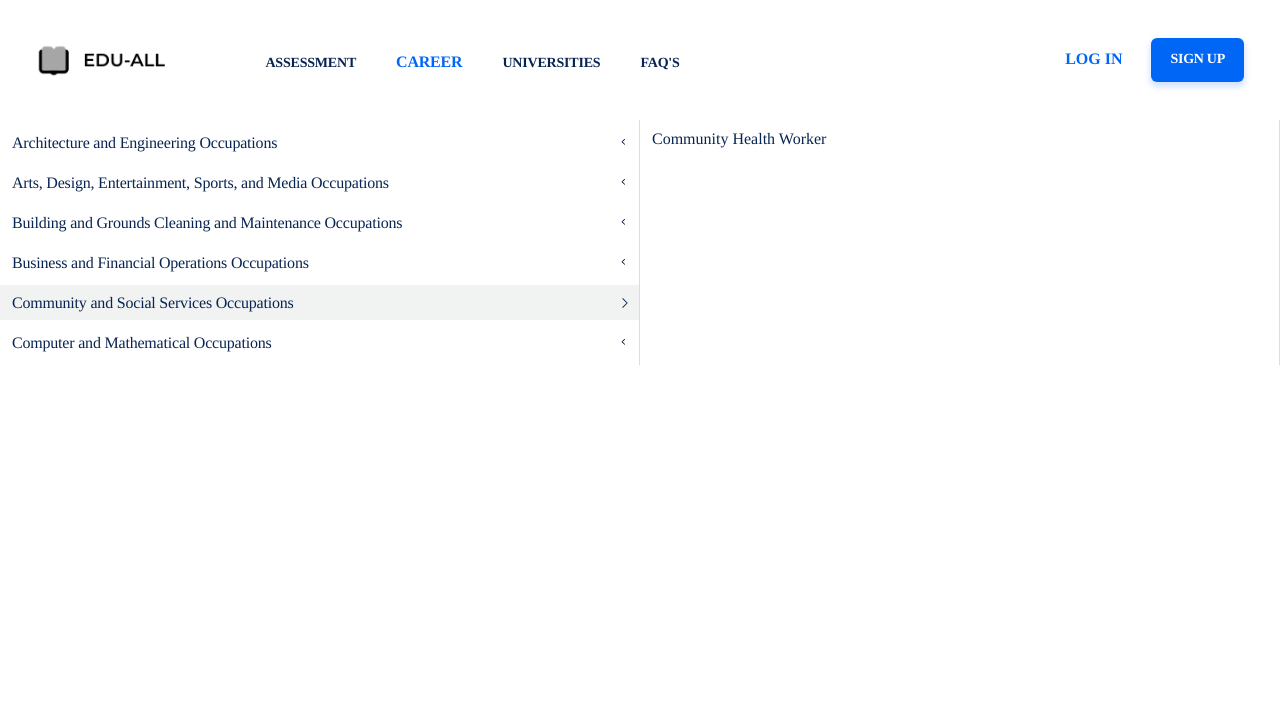

Clicked on career item 'Computer and Mathematical Occupations' at (142, 344) on text=Computer and Mathematical Occupations
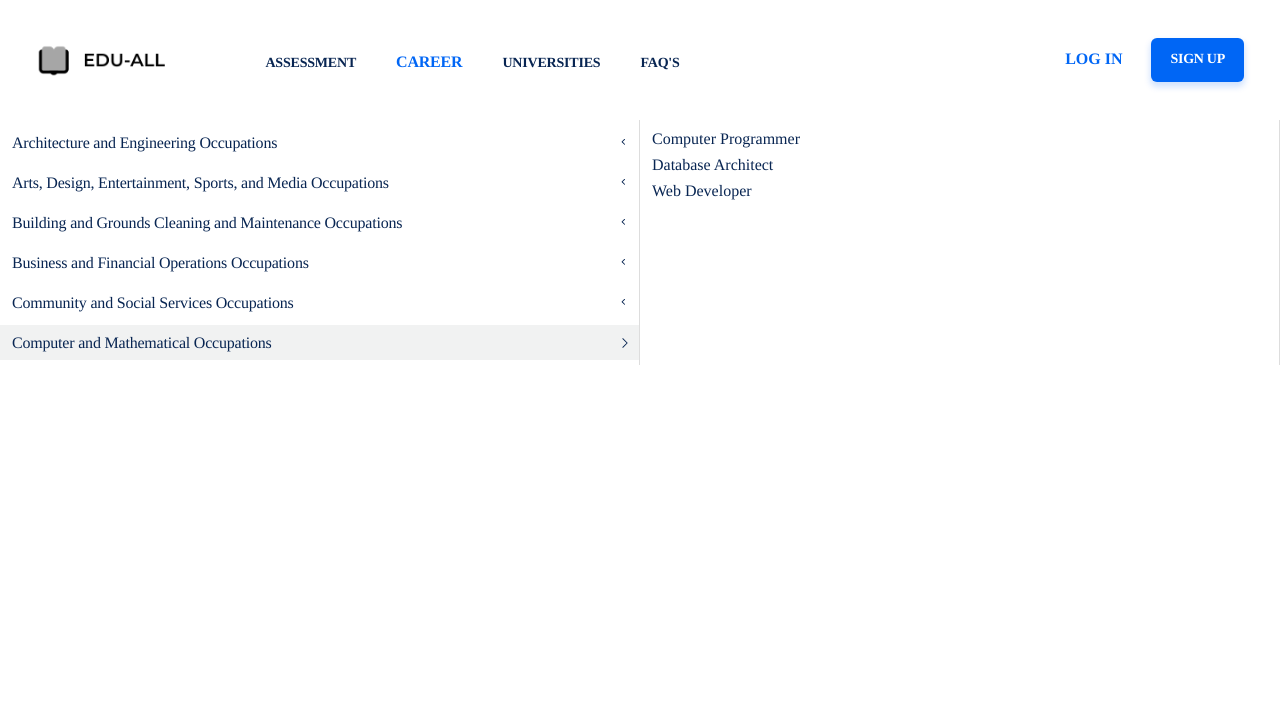

Waited for category items to appear for 'Computer and Mathematical Occupations'
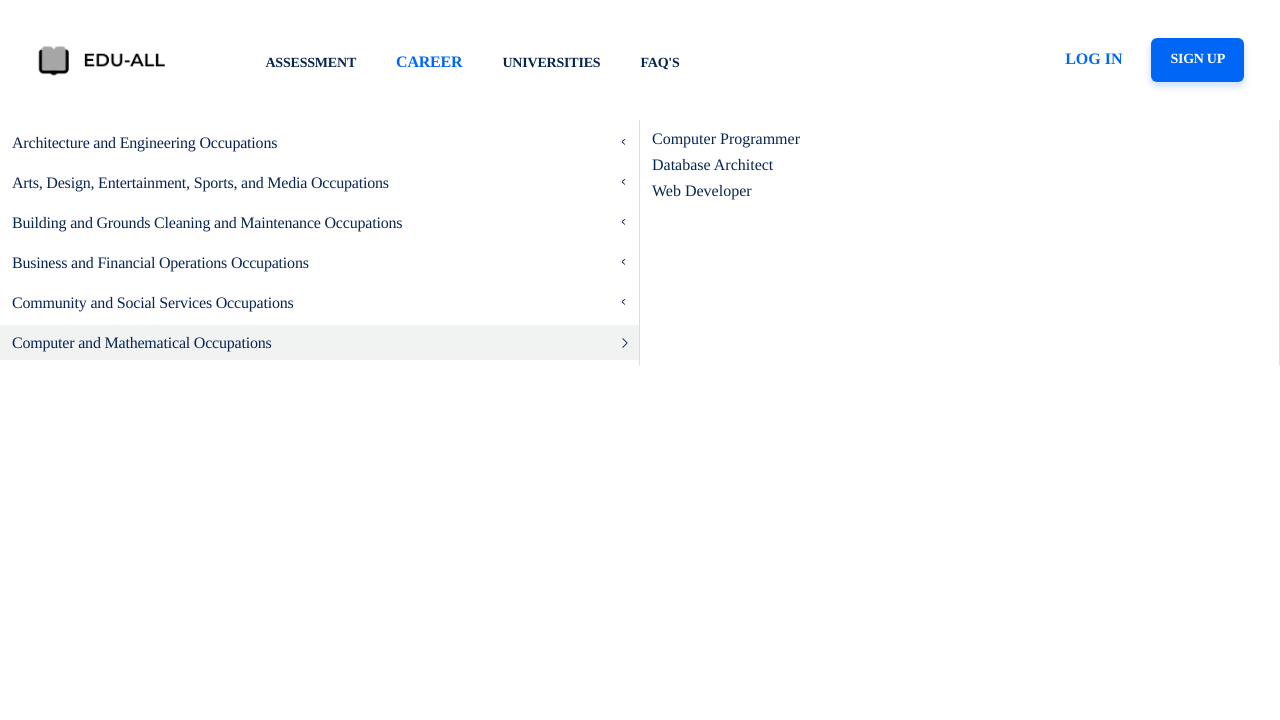

Verified that 3 category items are displayed for 'Computer and Mathematical Occupations'
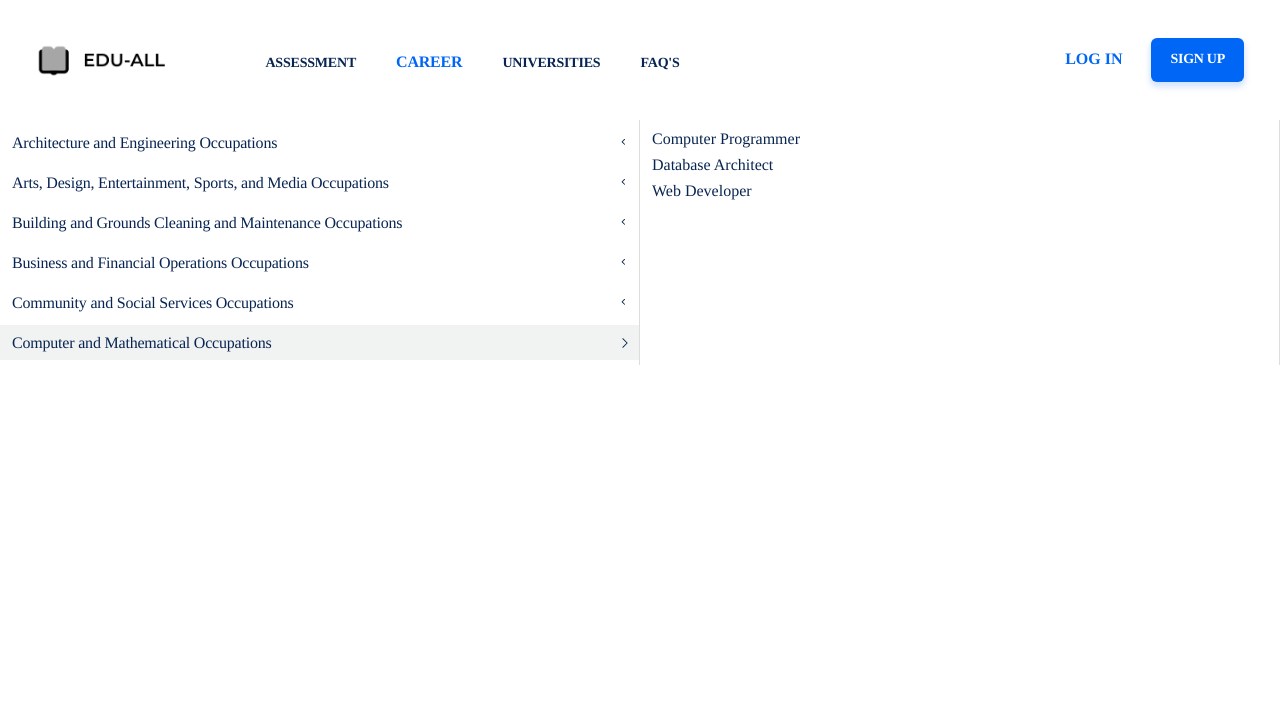

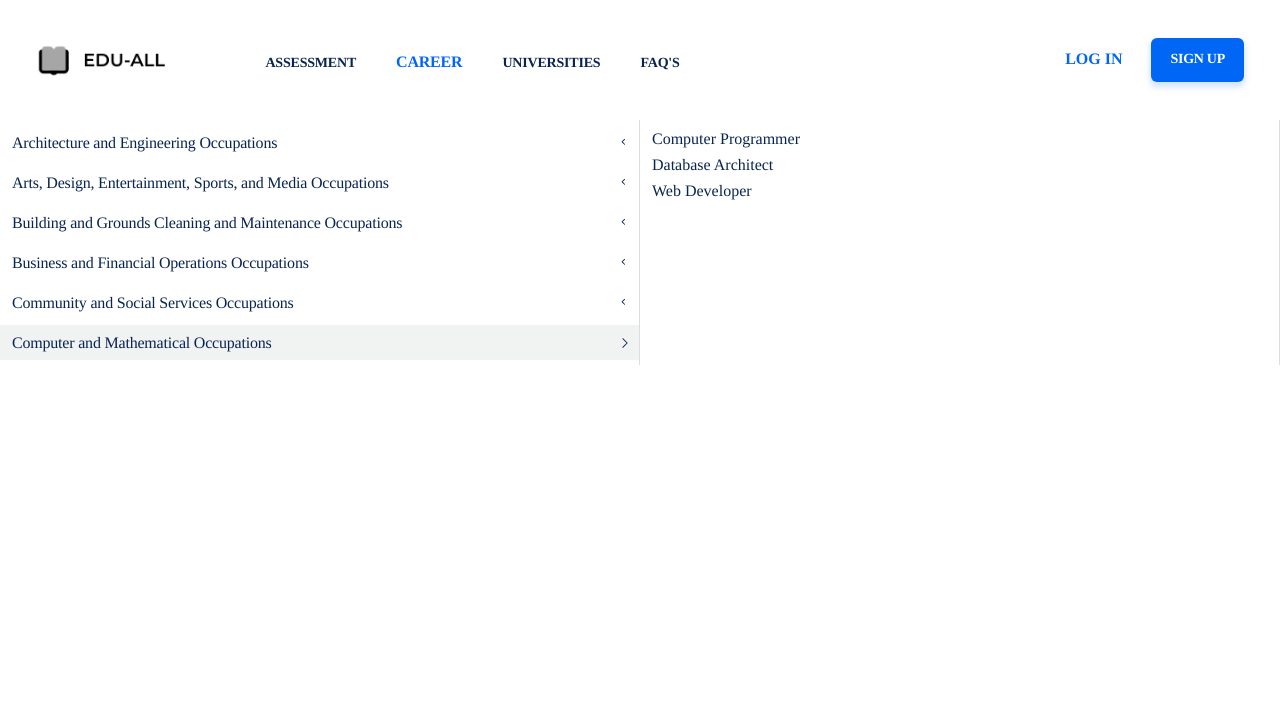